Tests various checkbox interactions including basic checkboxes, ajax checkboxes, language selection, toggle switches, and multi-select checkbox menus

Starting URL: https://leafground.com/checkbox.xhtml

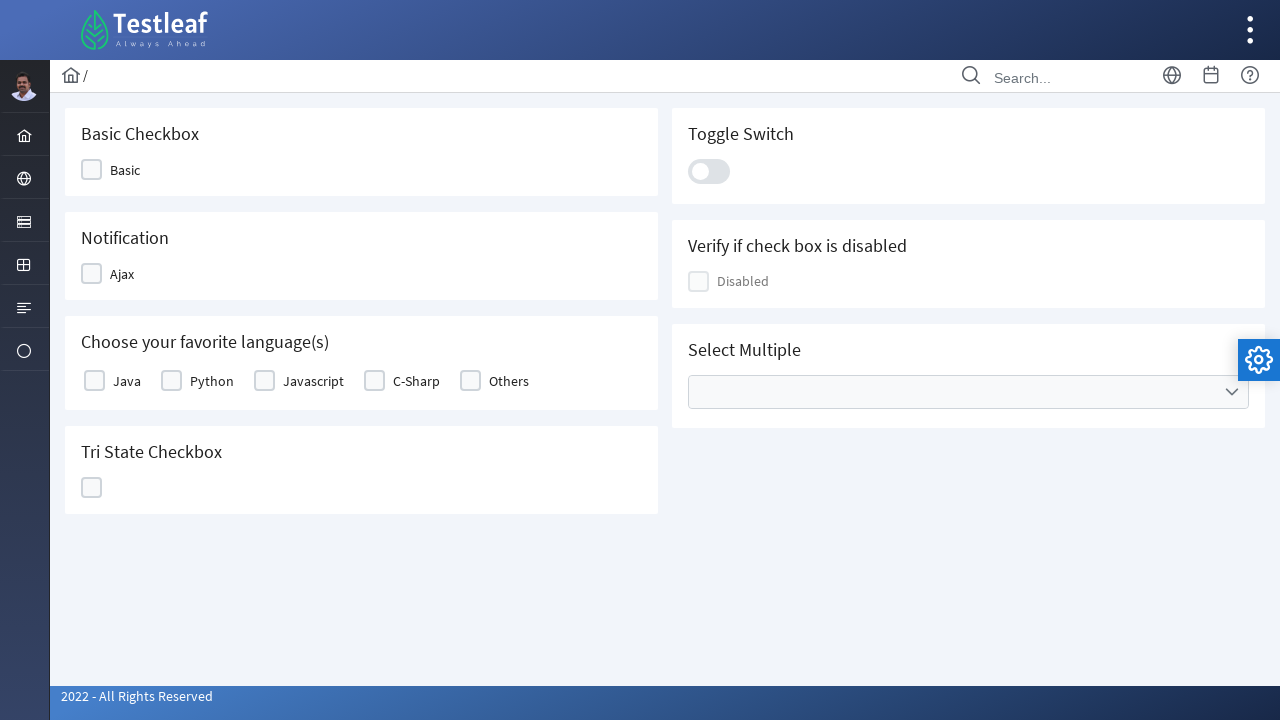

Clicked Basic checkbox at (125, 170) on xpath=//span[text()='Basic']
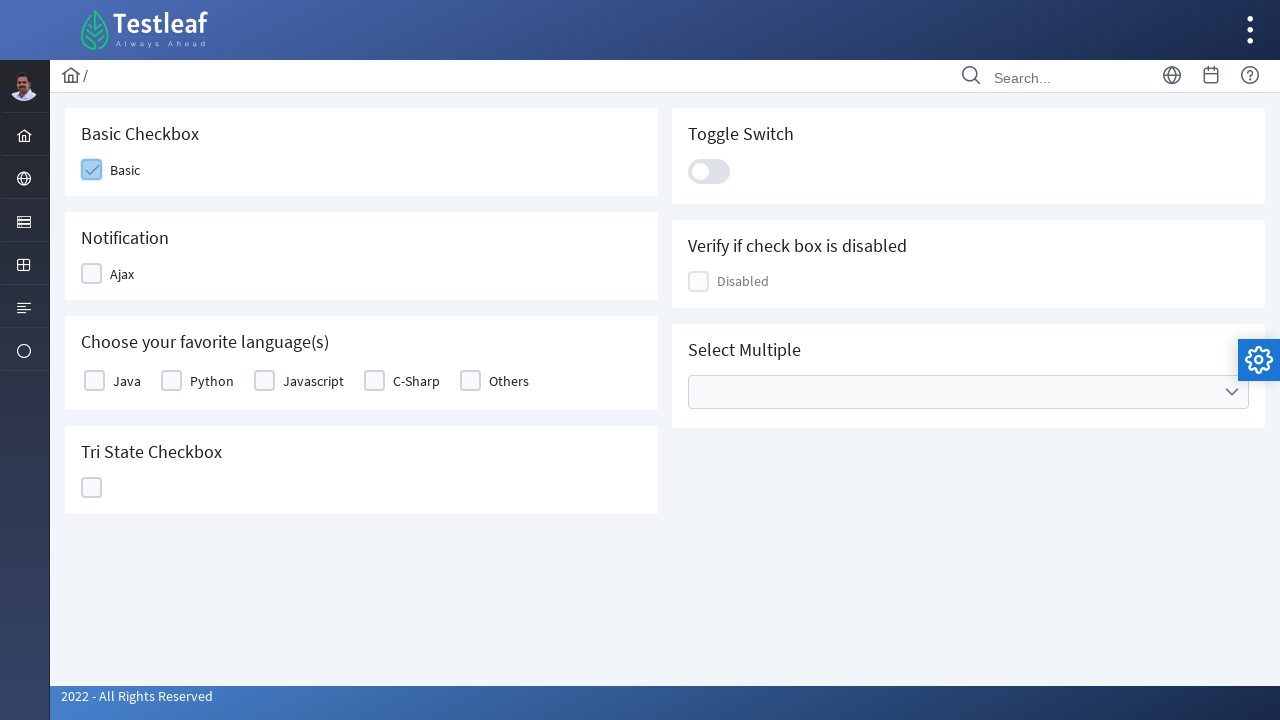

Clicked Ajax checkbox at (122, 274) on xpath=//span[text()='Ajax']
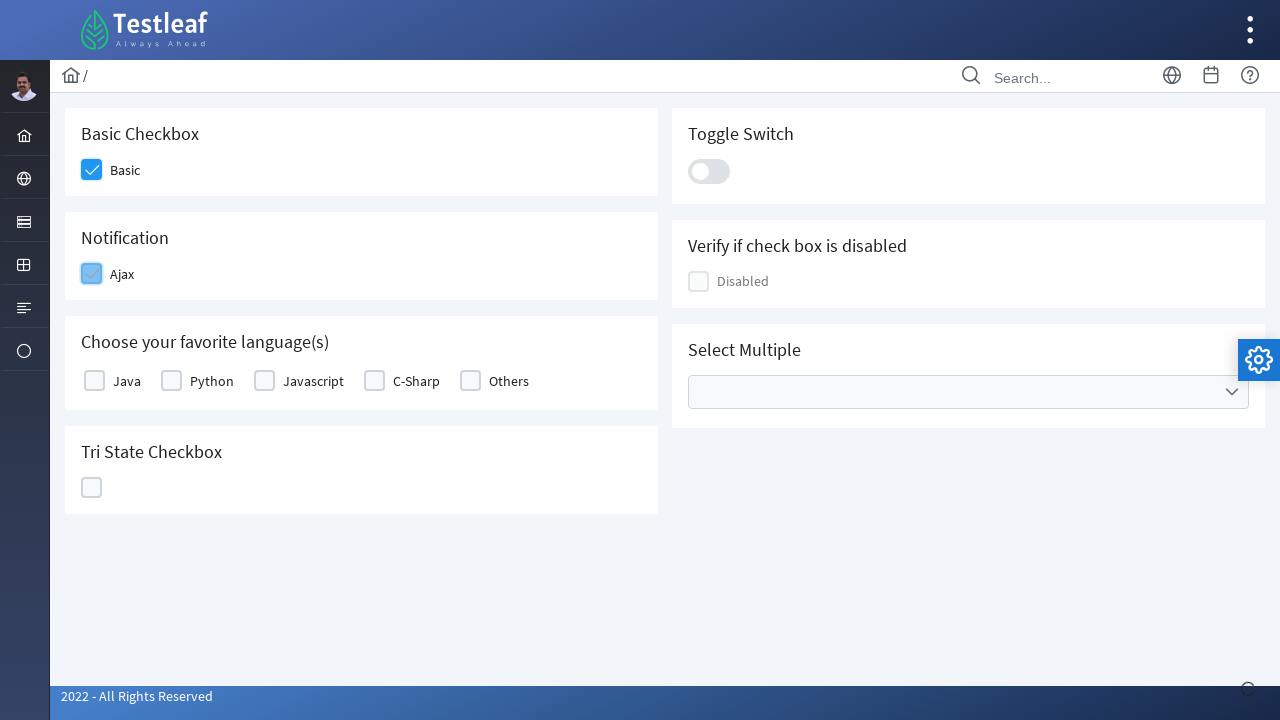

Selected Python language checkbox at (212, 381) on xpath=//label[text()='Python']
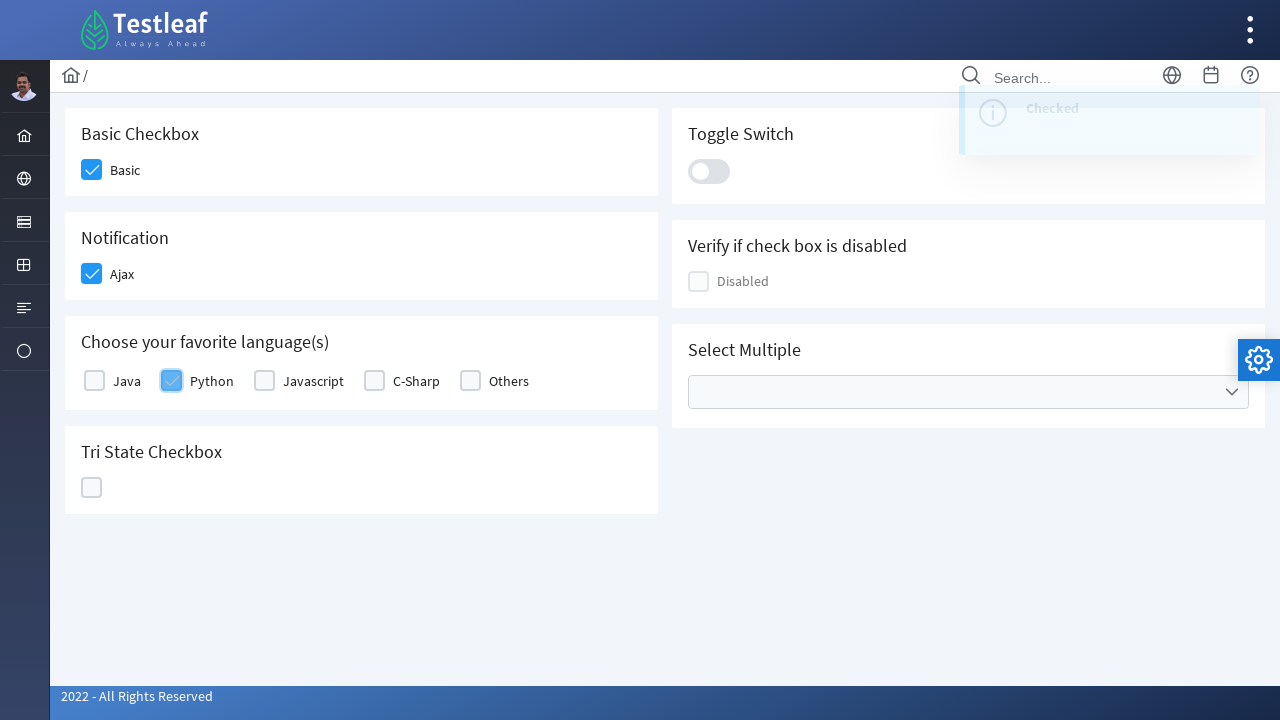

Waited 4000ms for element to be ready
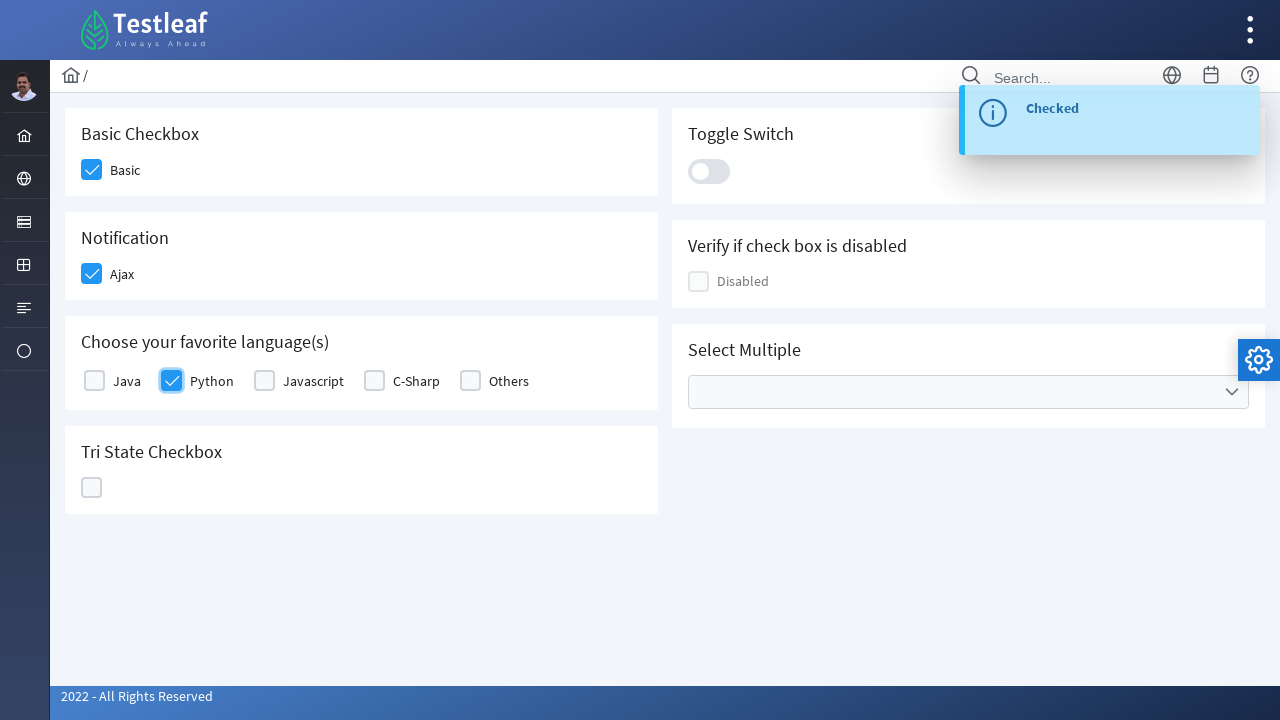

Clicked on the fourth grid form section at (362, 488) on xpath=(//div[@class='grid formgrid'])[4]
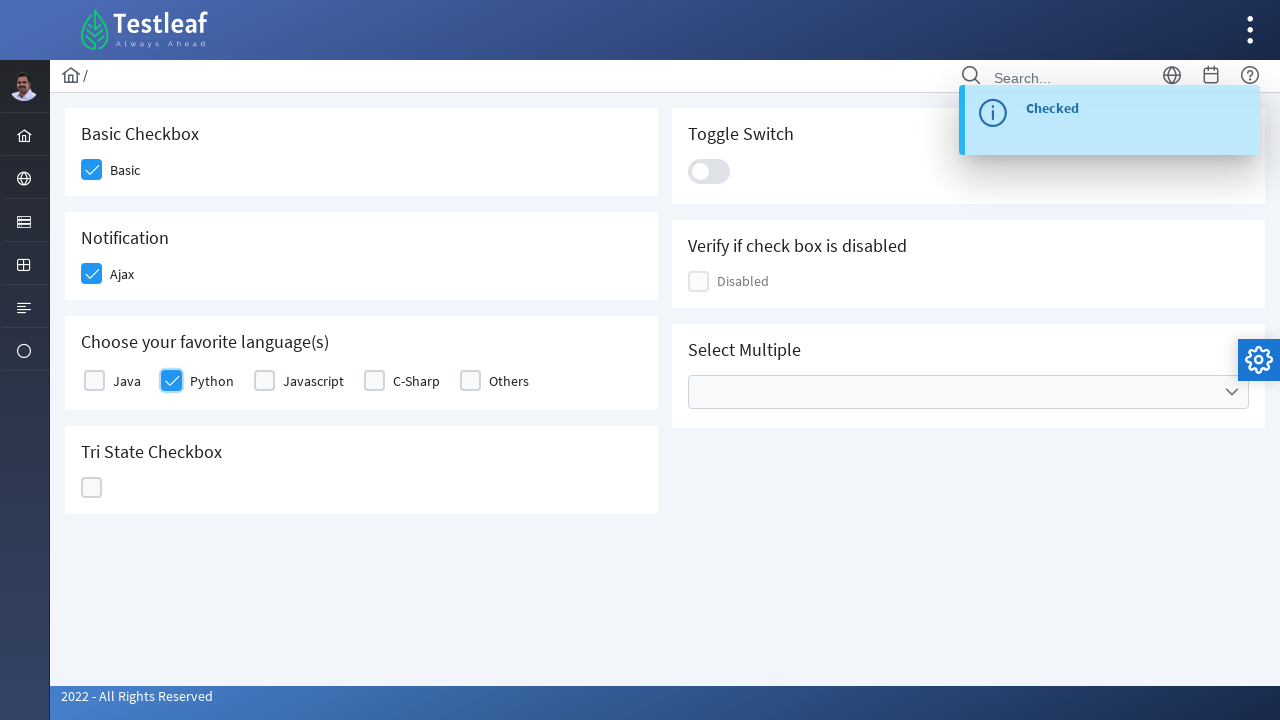

Clicked toggle switch at (709, 171) on xpath=(//div[@class='ui-toggleswitch-slider'])
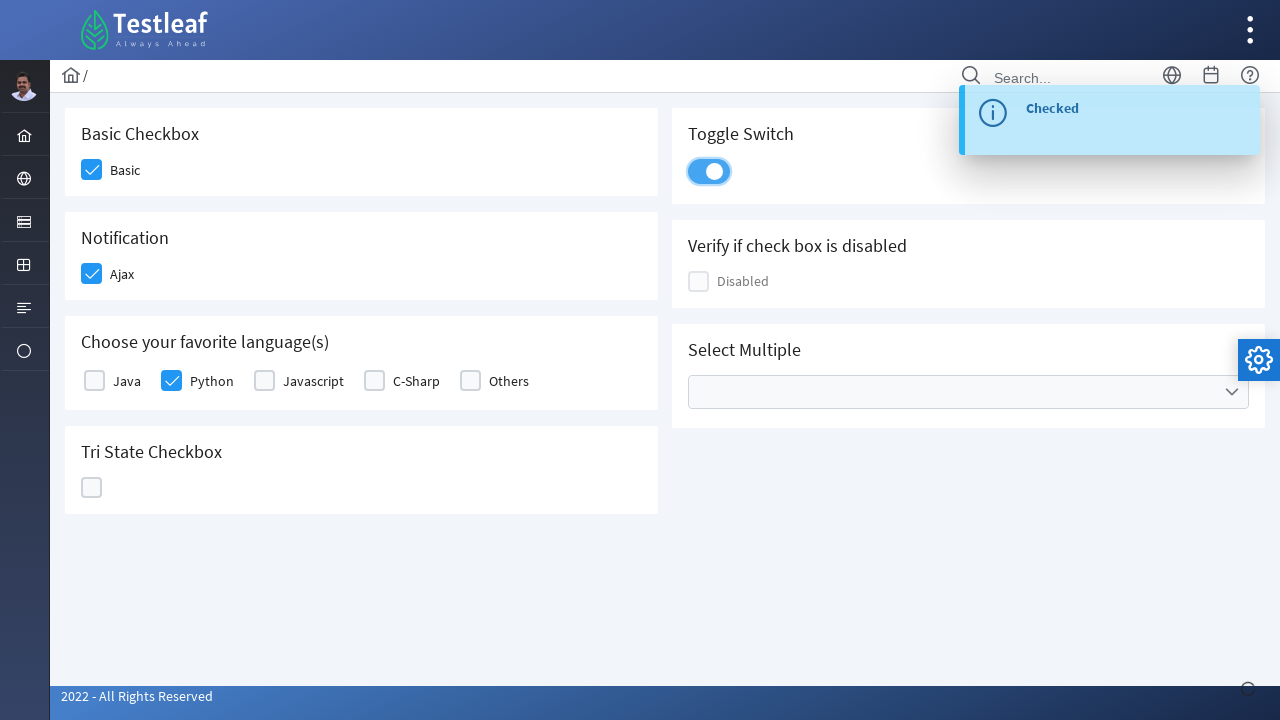

Opened select checkbox menu dropdown at (968, 392) on xpath=(//div[contains(@class,'selectcheckboxmenu')])[1]
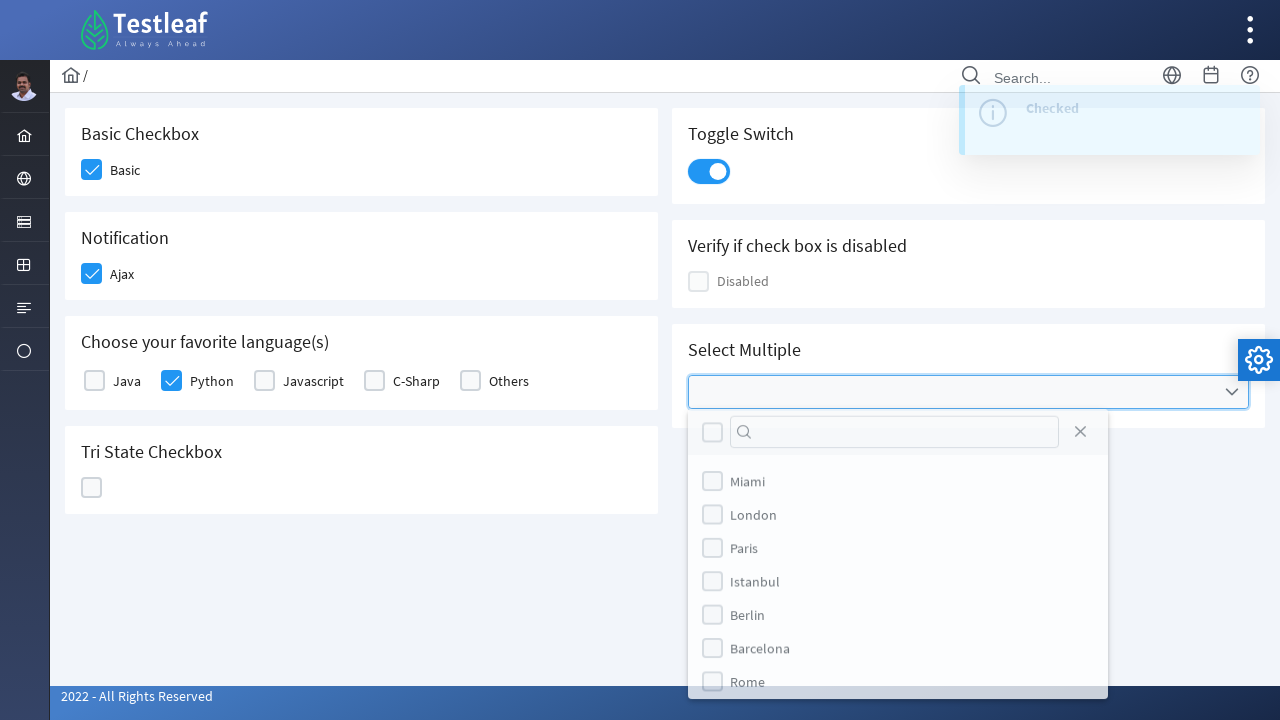

Clicked 11th checkbox option in dropdown at (712, 484) on xpath=(//div[contains(@class,'chkbox-box ')])[11]
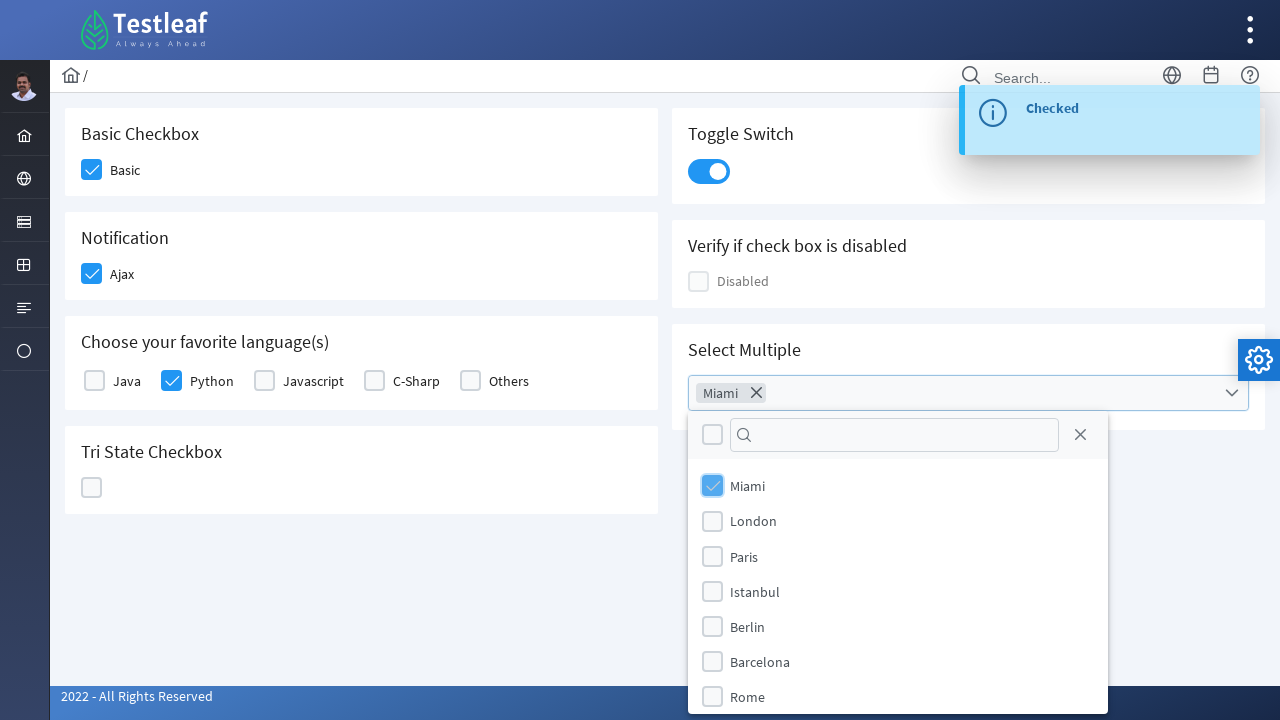

Clicked 13th checkbox option in dropdown at (712, 556) on xpath=(//div[contains(@class,'chkbox-box ')])[13]
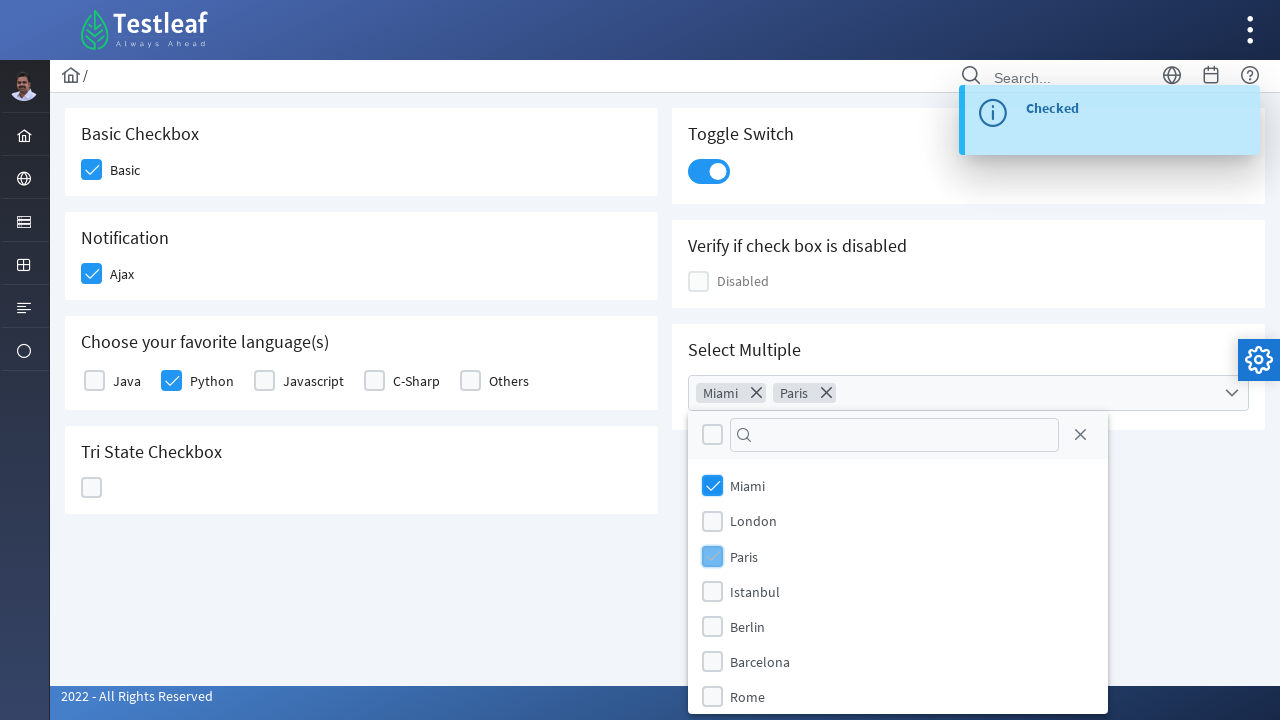

Clicked 17th checkbox option to uncheck it at (712, 697) on xpath=(//div[contains(@class,'chkbox-box ')])[17]
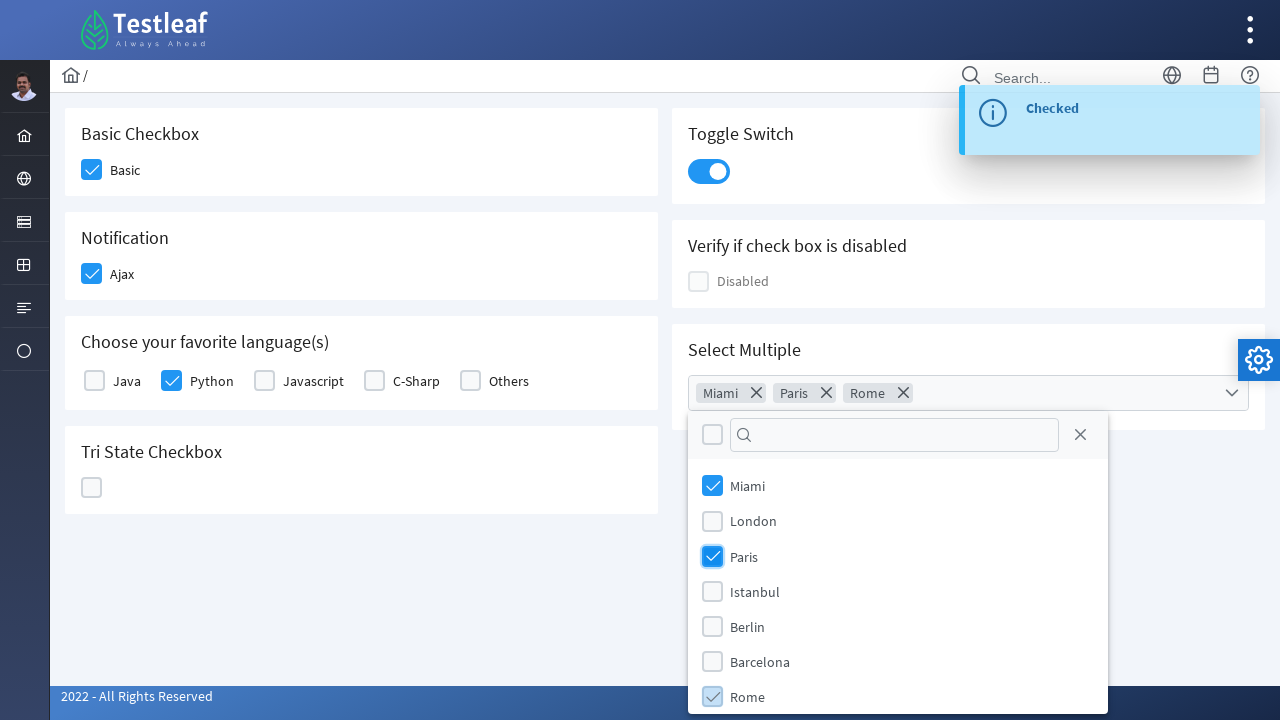

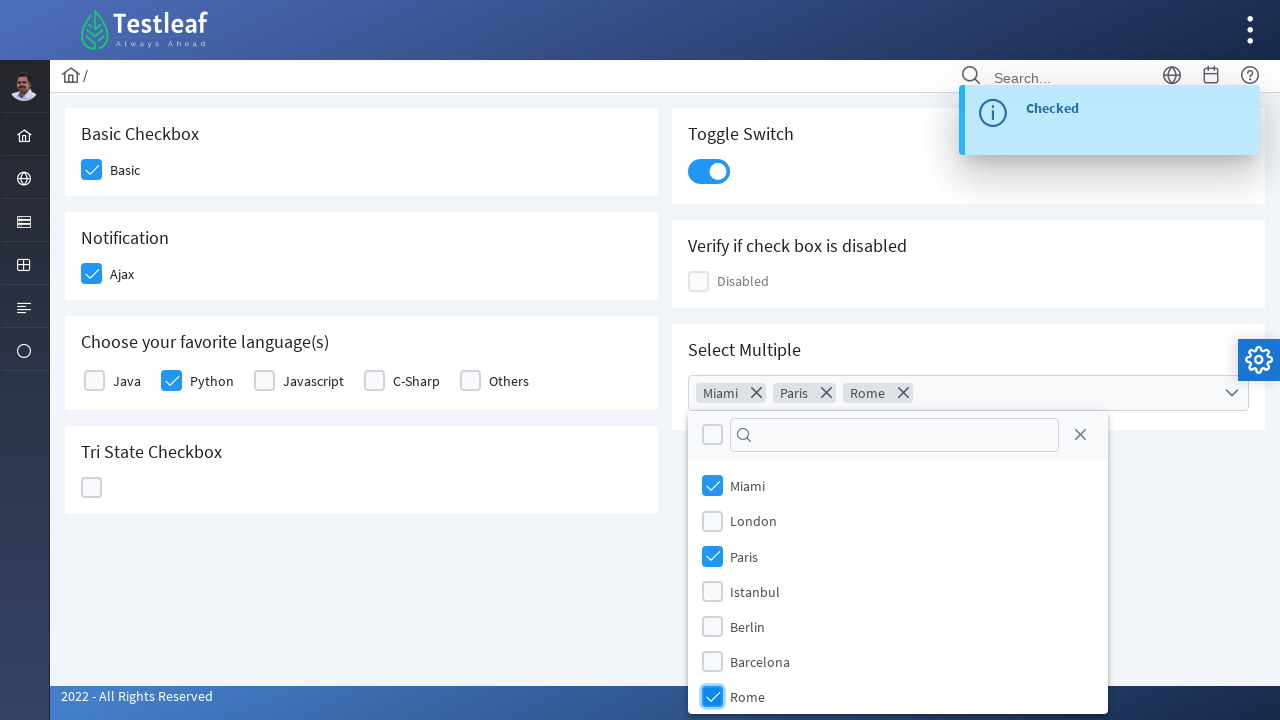